Tests JavaScript alert handling by clicking a button that triggers an alert and accepting it

Starting URL: https://the-internet.herokuapp.com/javascript_alerts

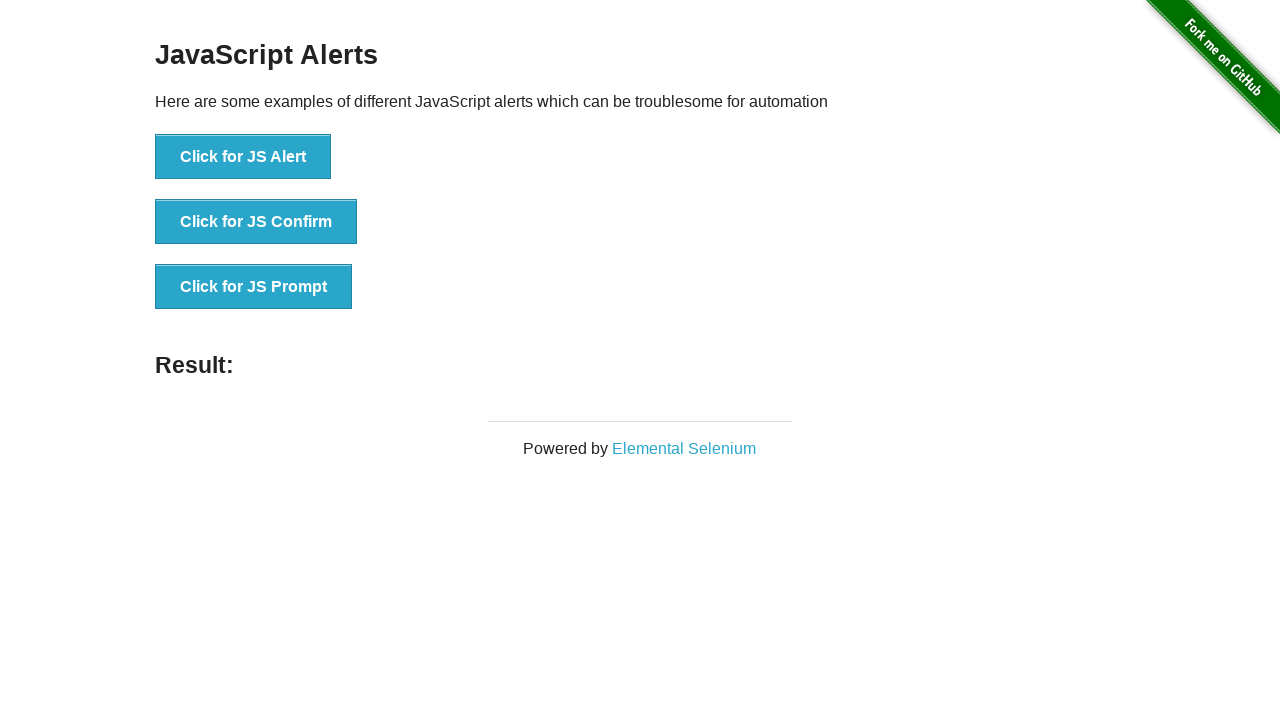

Clicked button to trigger JavaScript alert at (243, 157) on button:has-text('Click for JS Alert')
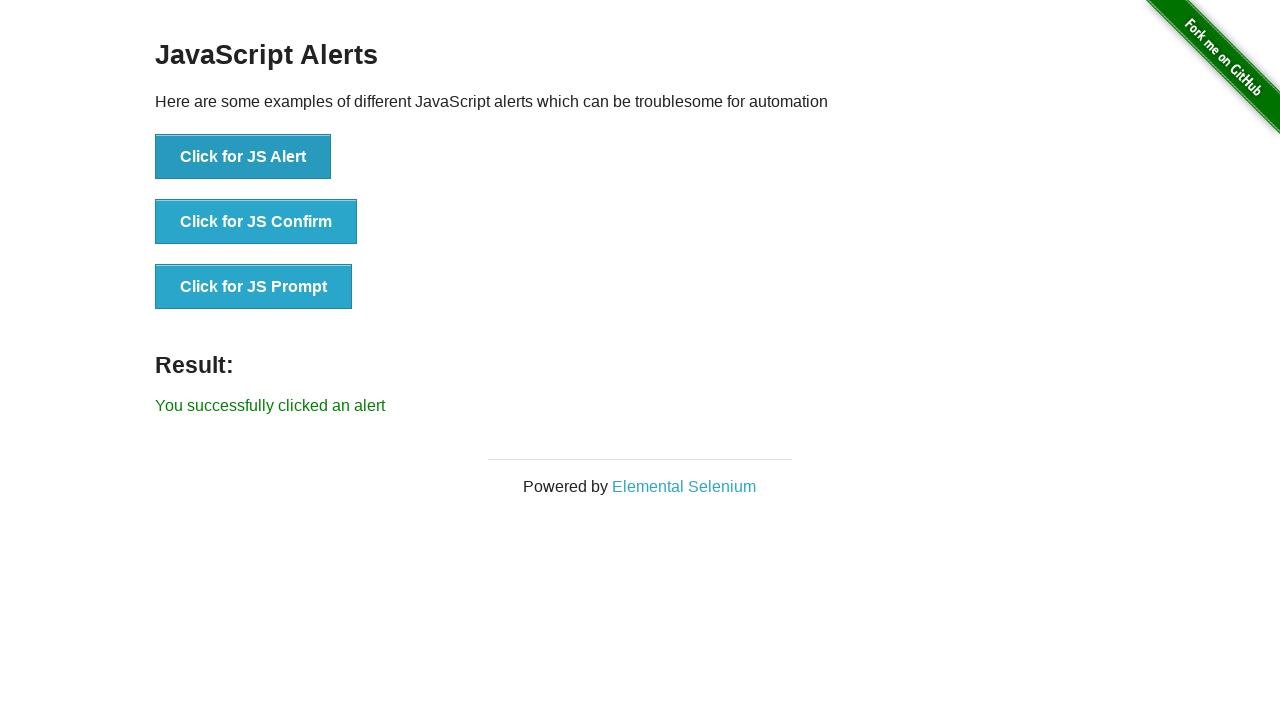

Set up dialog handler to accept alert
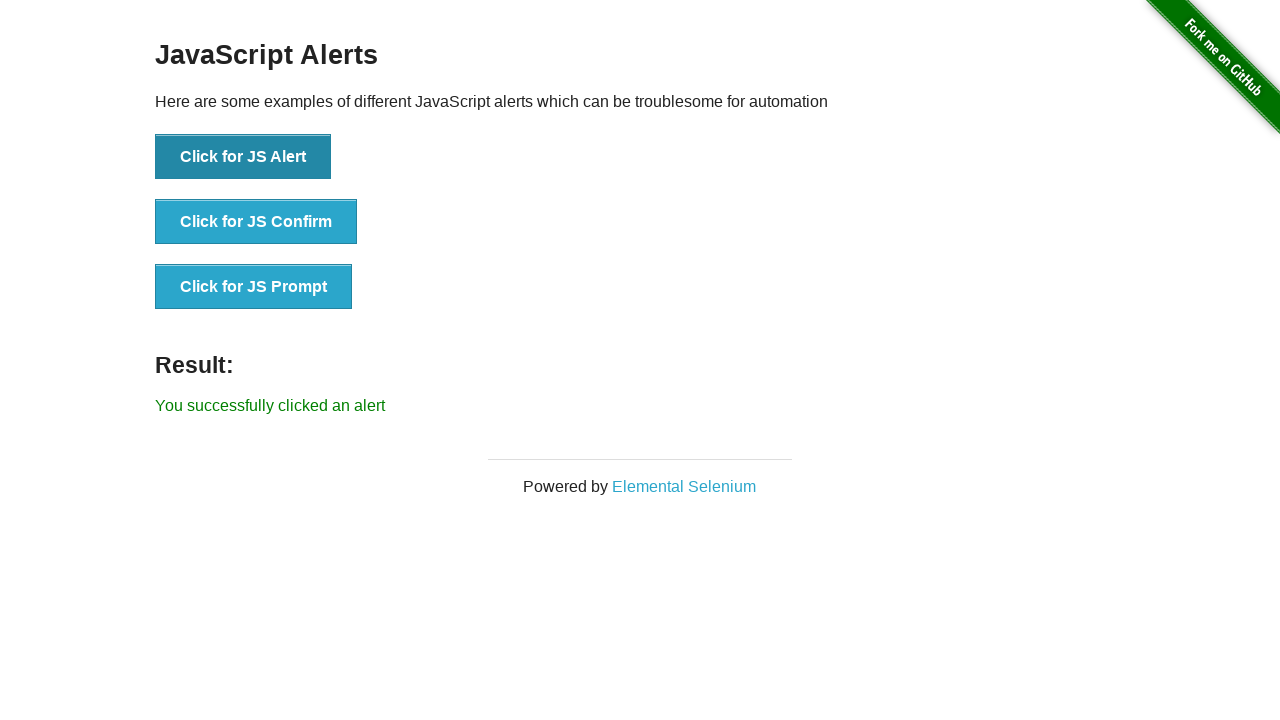

Alert was accepted and result message appeared
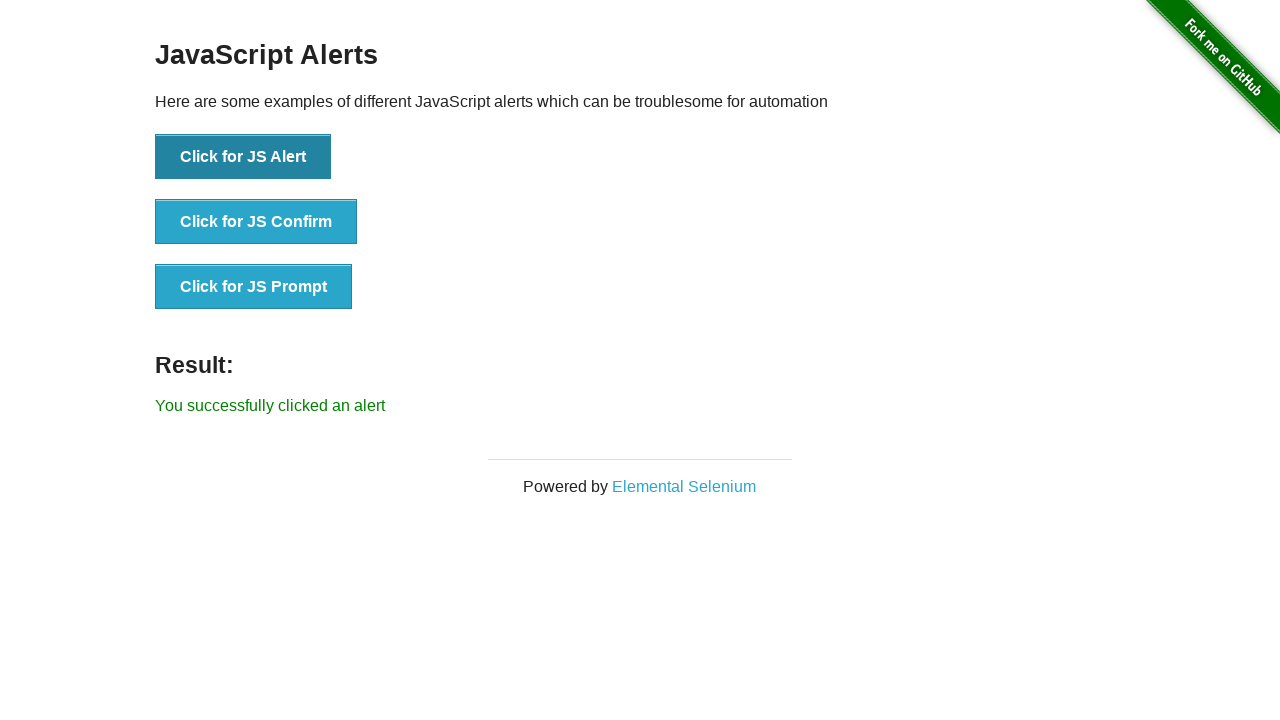

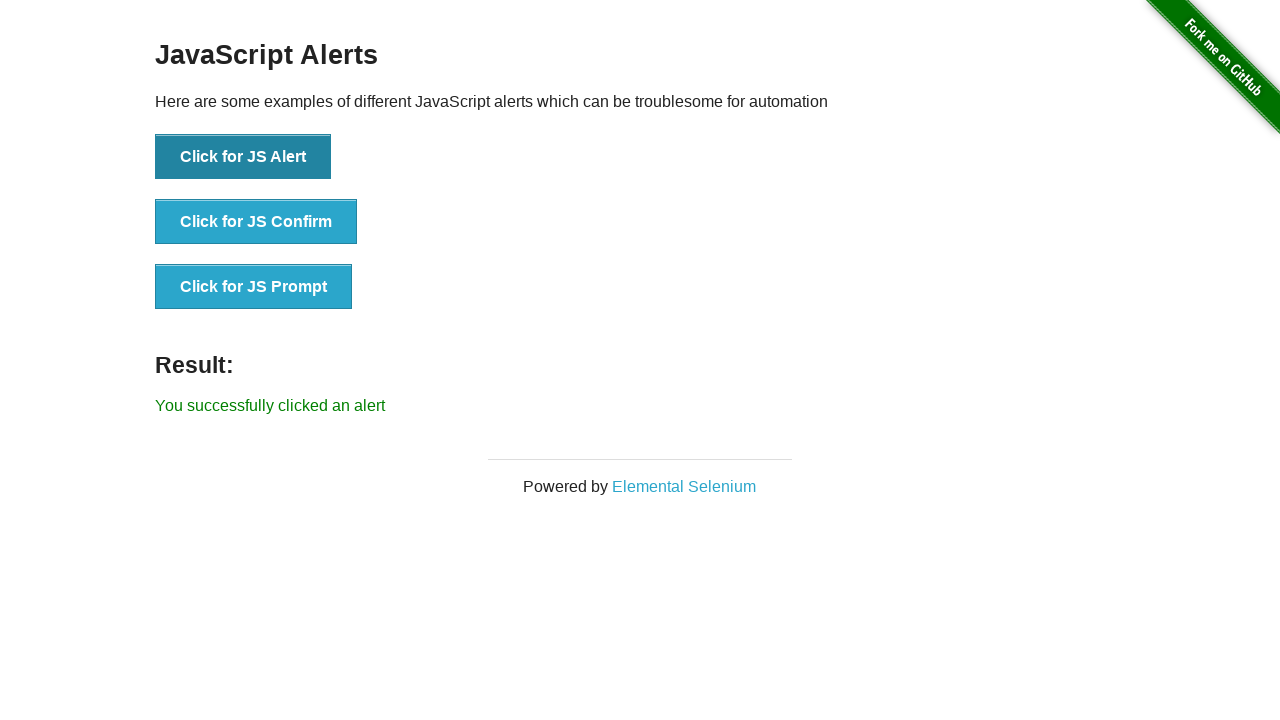